Tests frame handling by switching between different frames and filling text inputs within each frame

Starting URL: https://ui.vision/demo/webtest/frames/

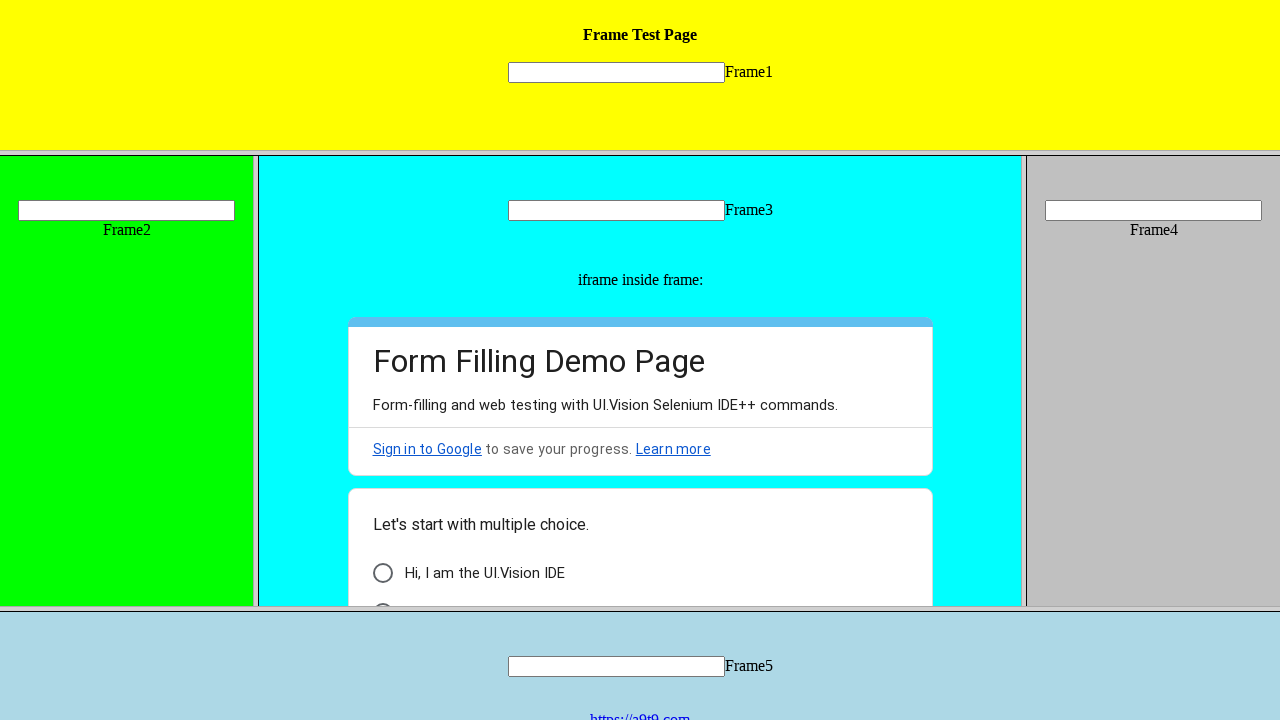

Switched to first frame and filled mytext1 field with 'Vinay' on [name='mytext1']
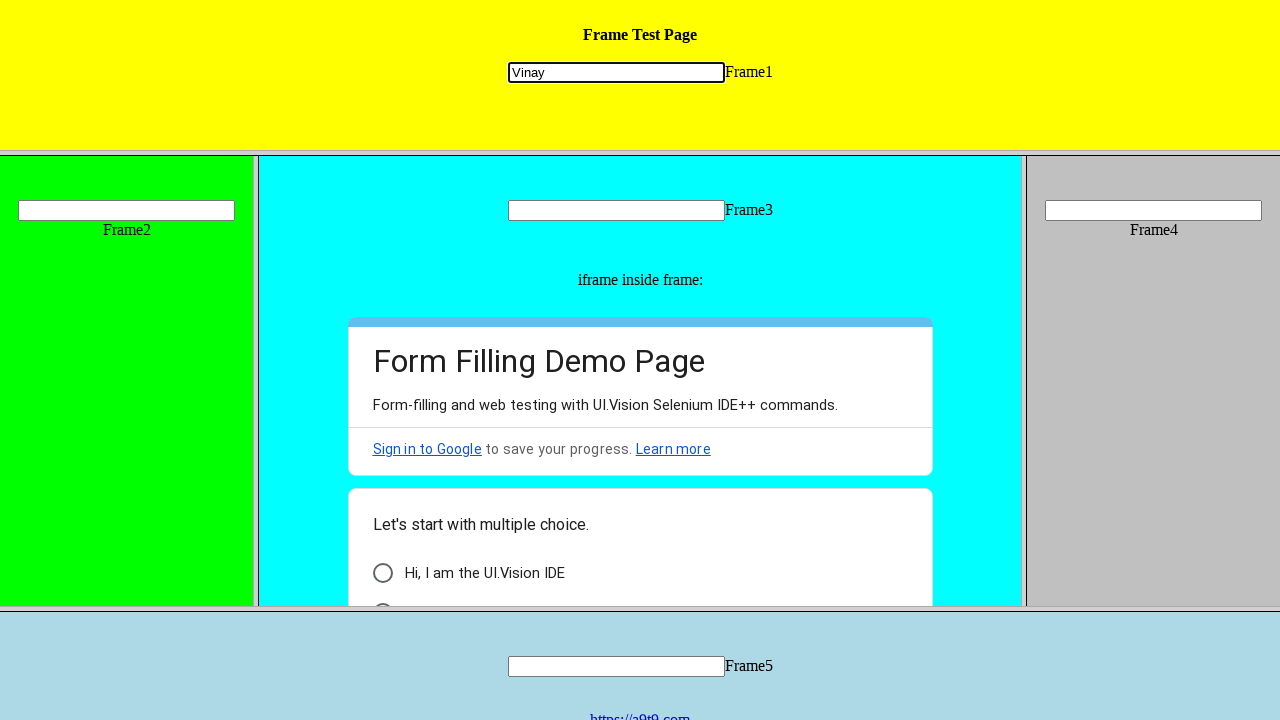

Switched to third frame and filled mytext3 field with 'Karan' on [name='mytext3']
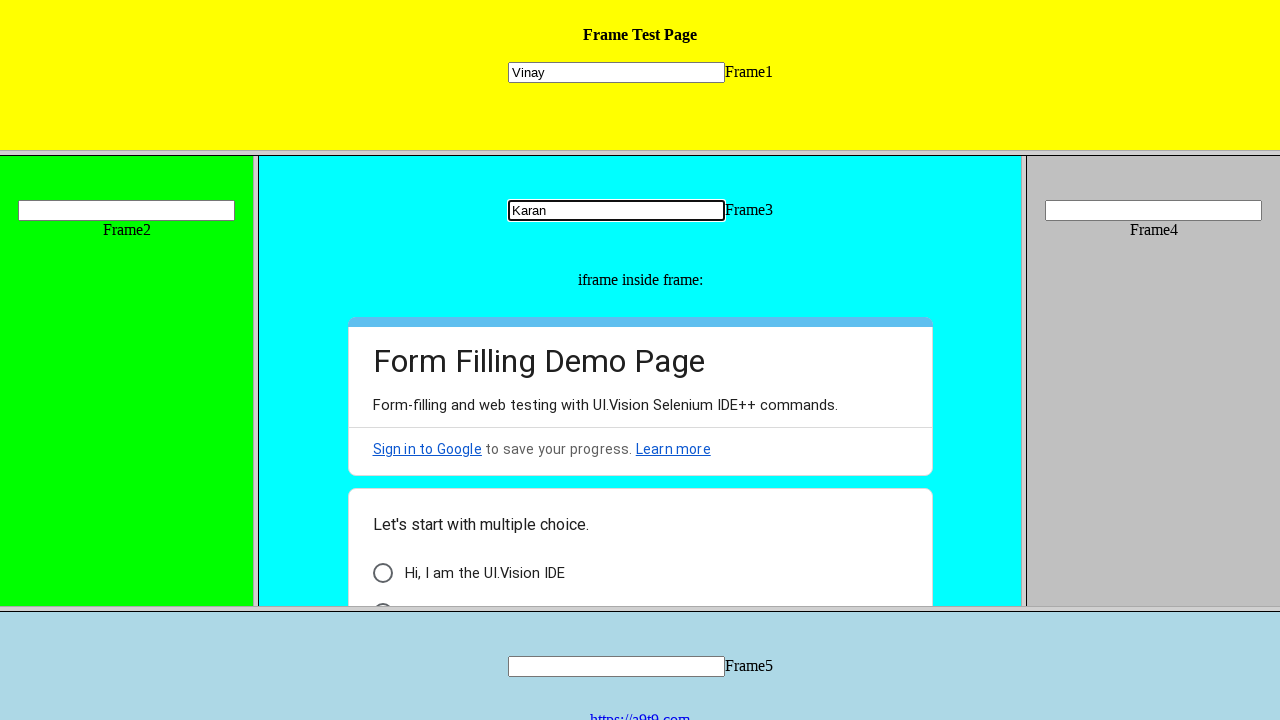

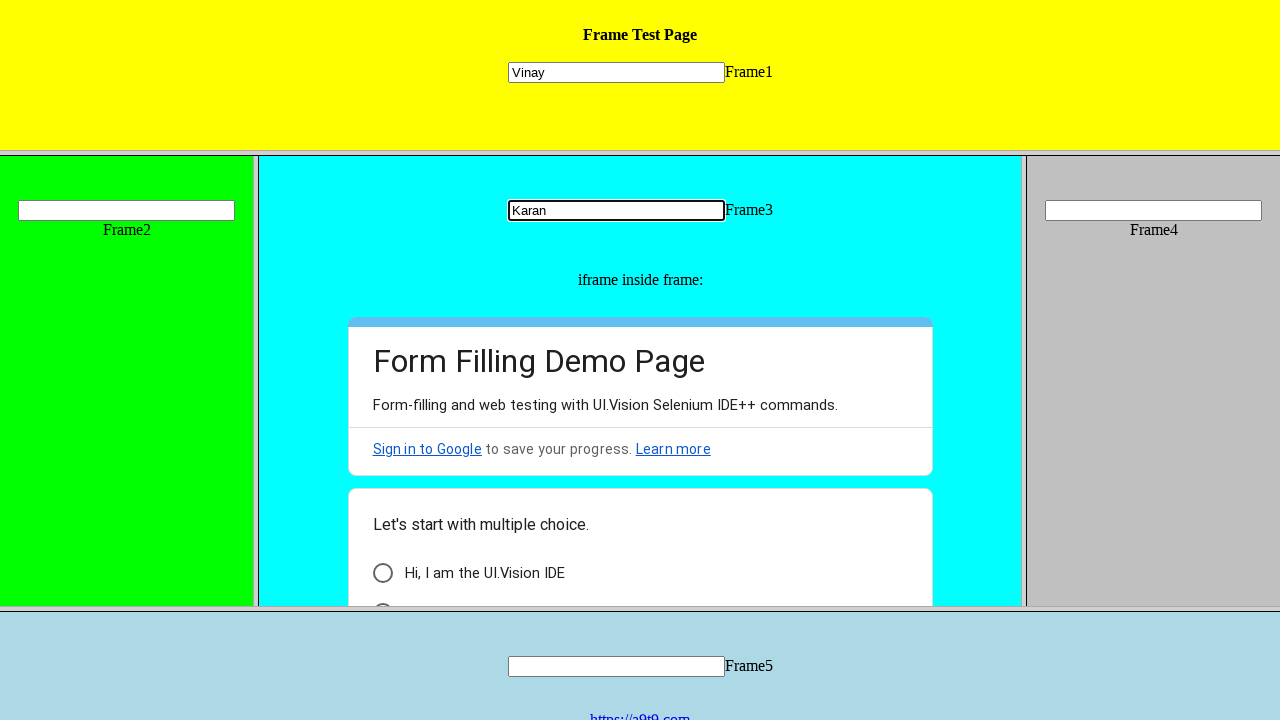